Tests clearing completed tasks while on the Completed filter view

Starting URL: https://todomvc4tasj.herokuapp.com/

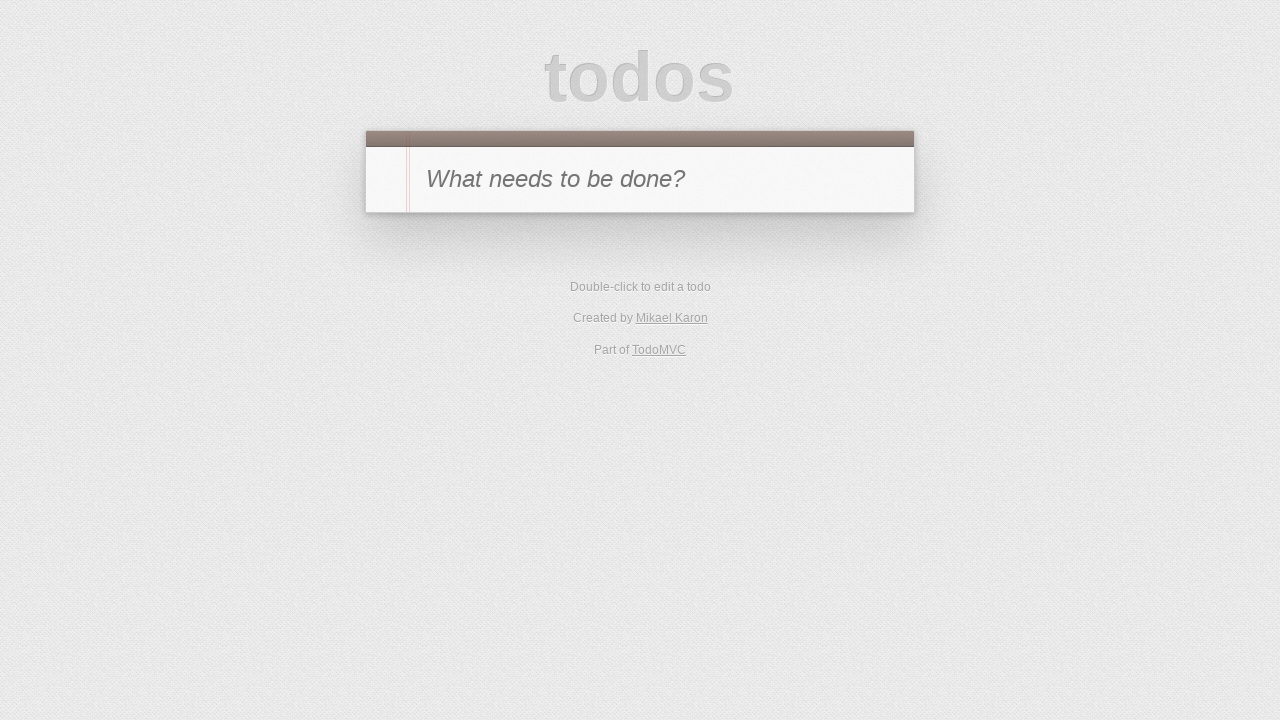

Set up localStorage with mixed completed and incomplete tasks
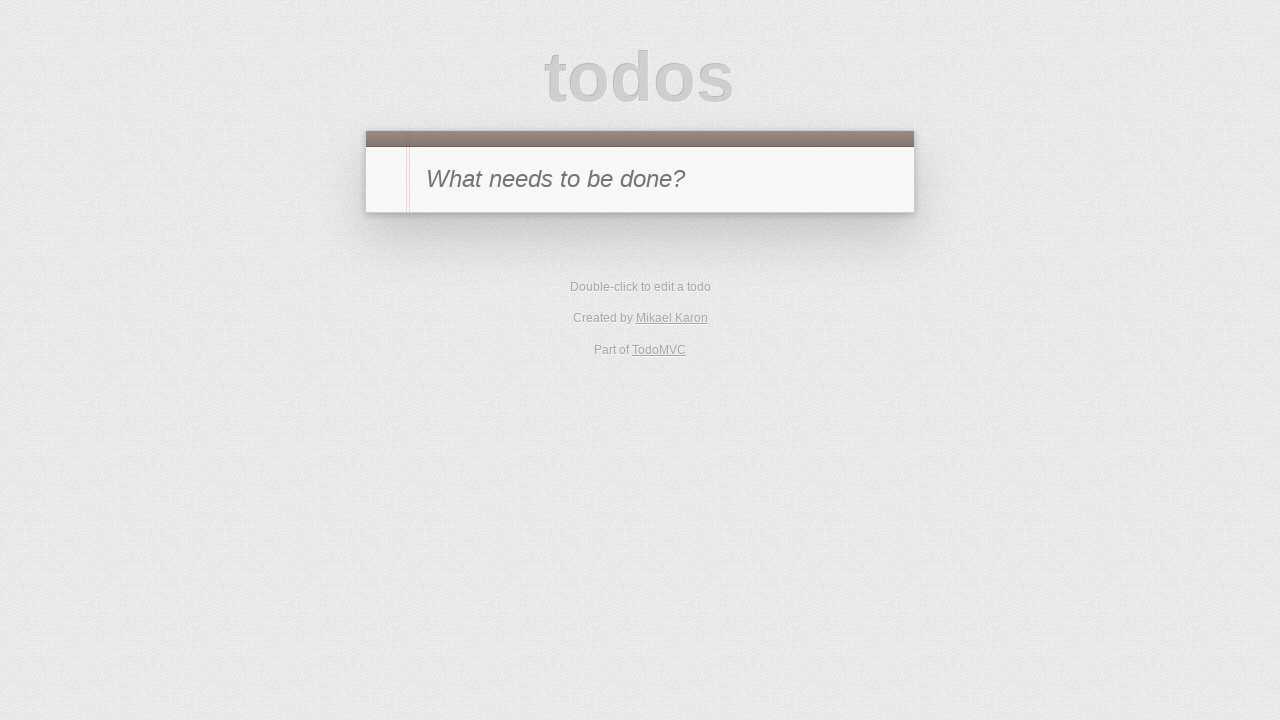

Reloaded page to apply localStorage data
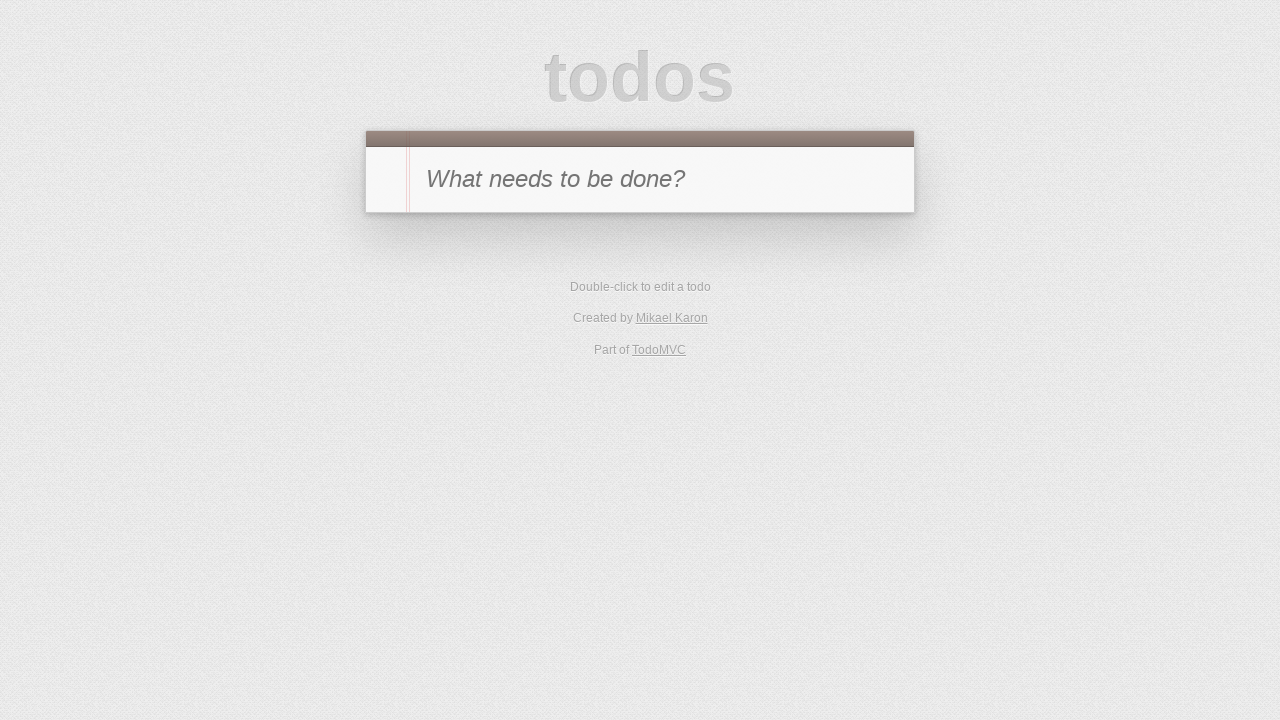

Clicked on Completed filter to view only completed tasks at (676, 411) on text=Completed
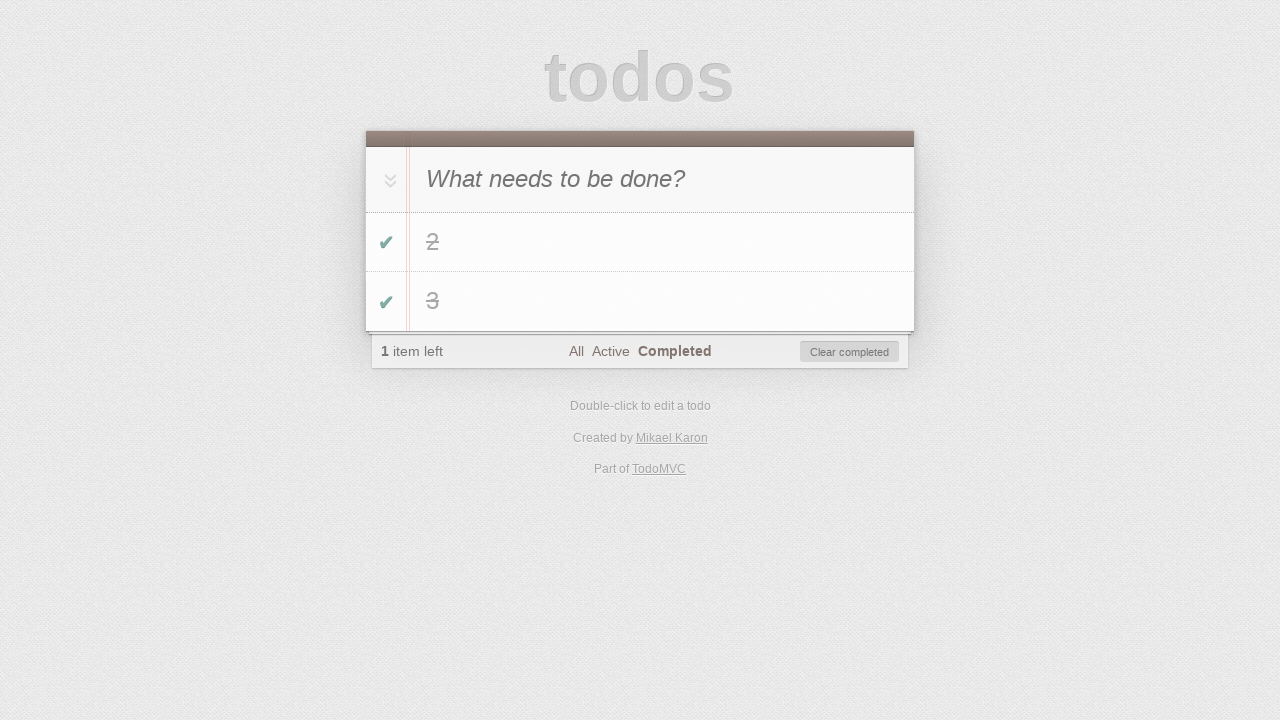

Clicked clear-completed button to remove all visible completed tasks at (850, 352) on #clear-completed
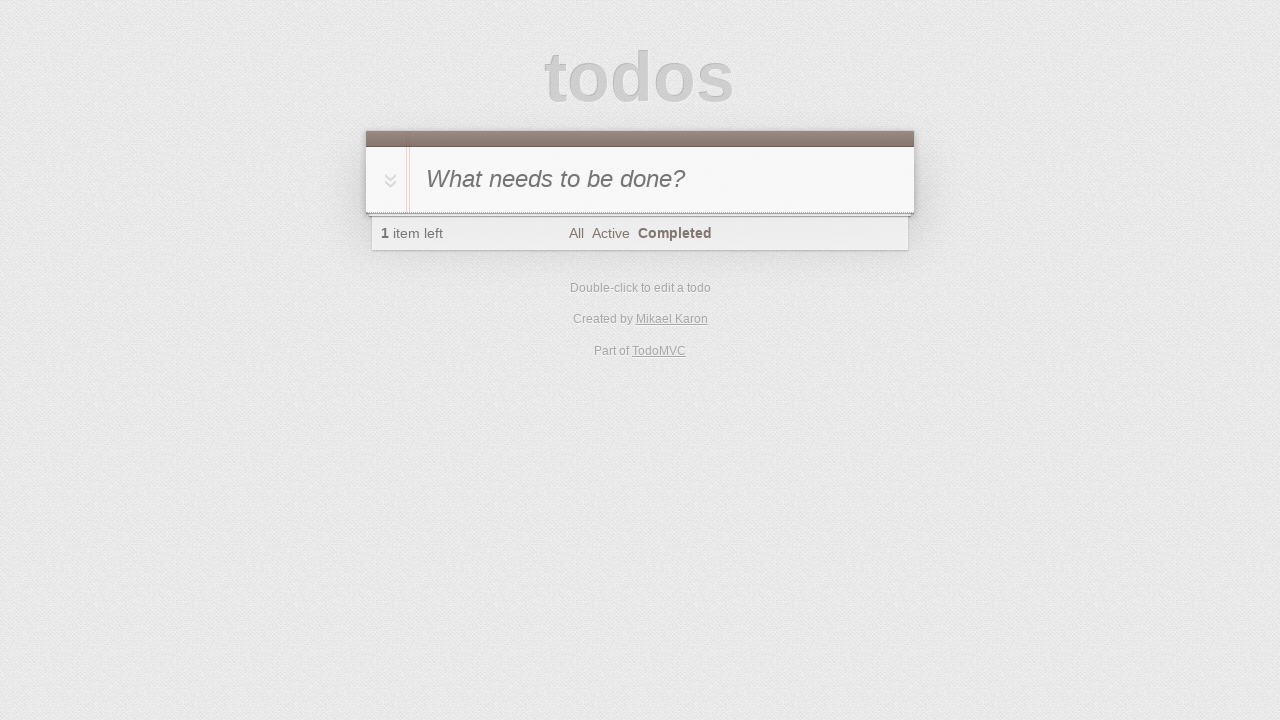

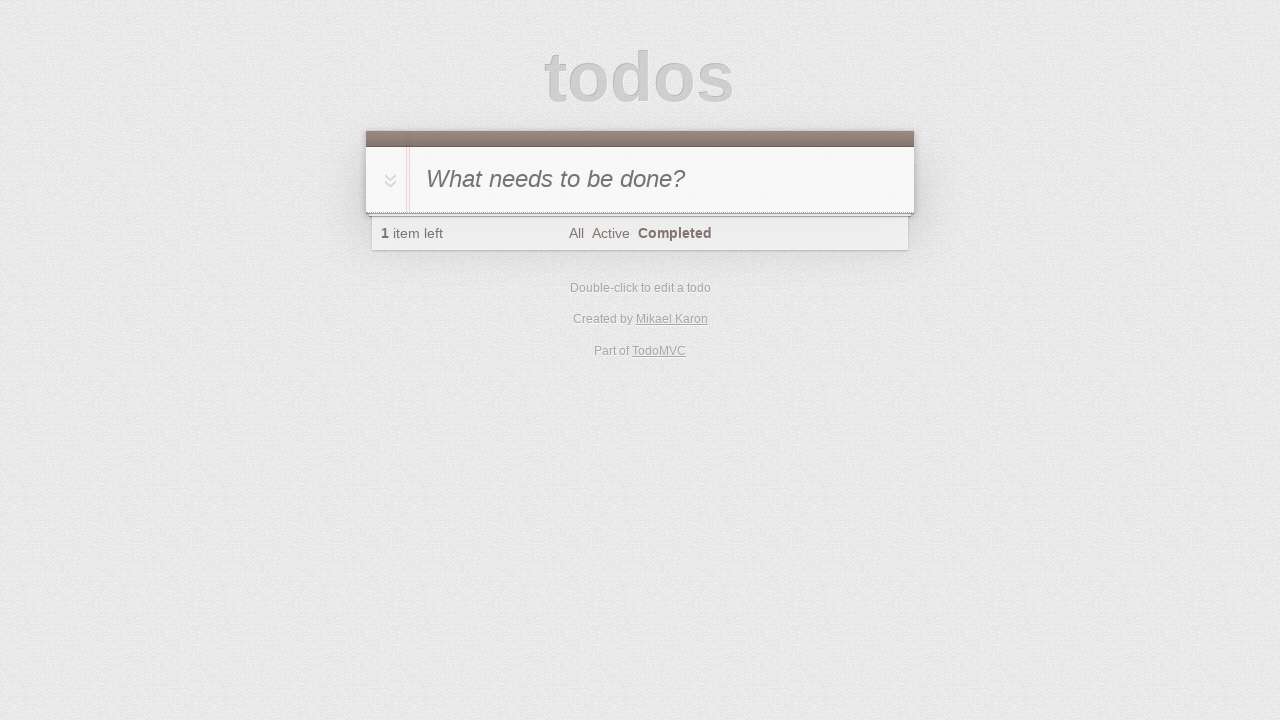